Tests alert functionality by entering a name, triggering an alert, and accepting it

Starting URL: https://rahulshettyacademy.com/AutomationPractice/

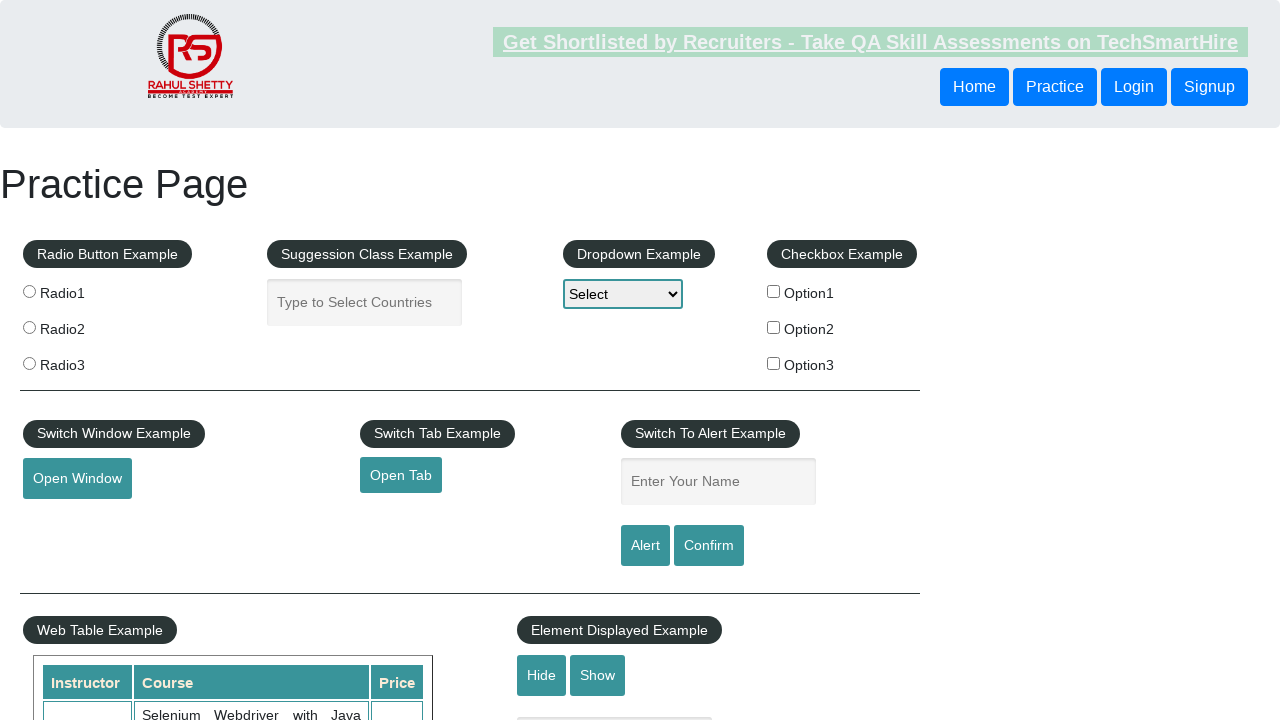

Filled name field with 'Yogesh' on #name
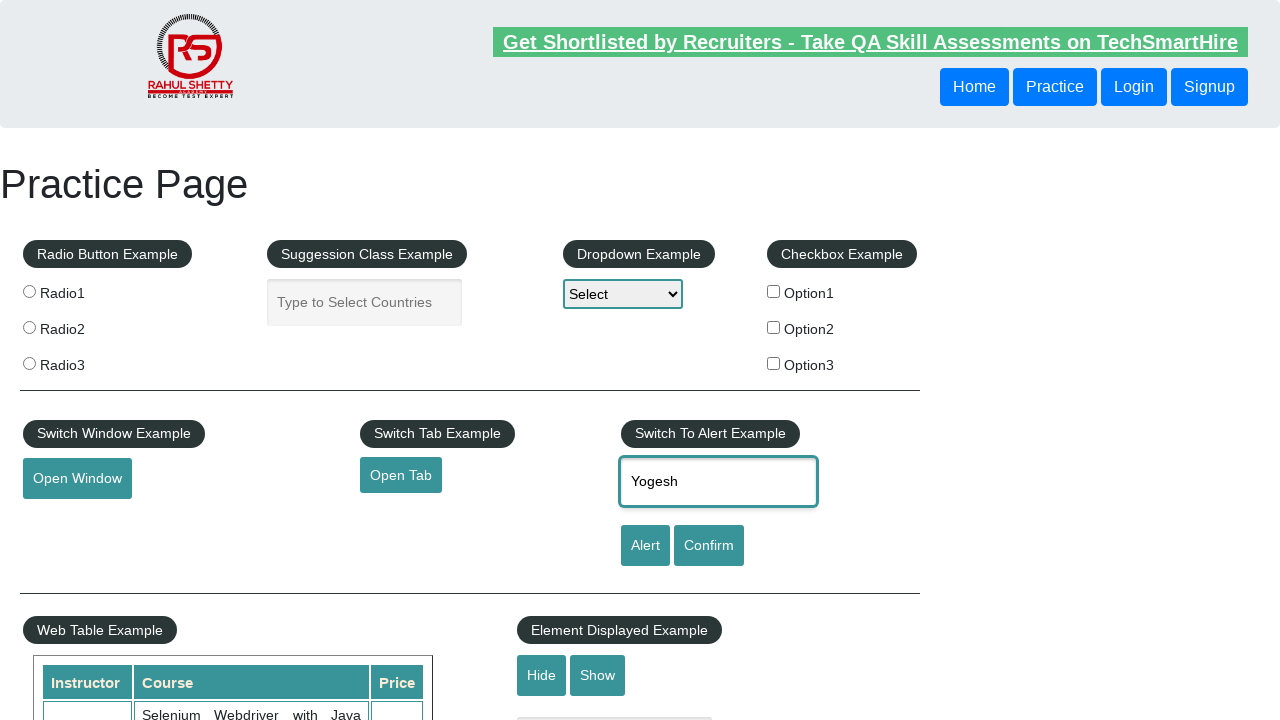

Clicked alert button to trigger alert at (645, 546) on #alertbtn
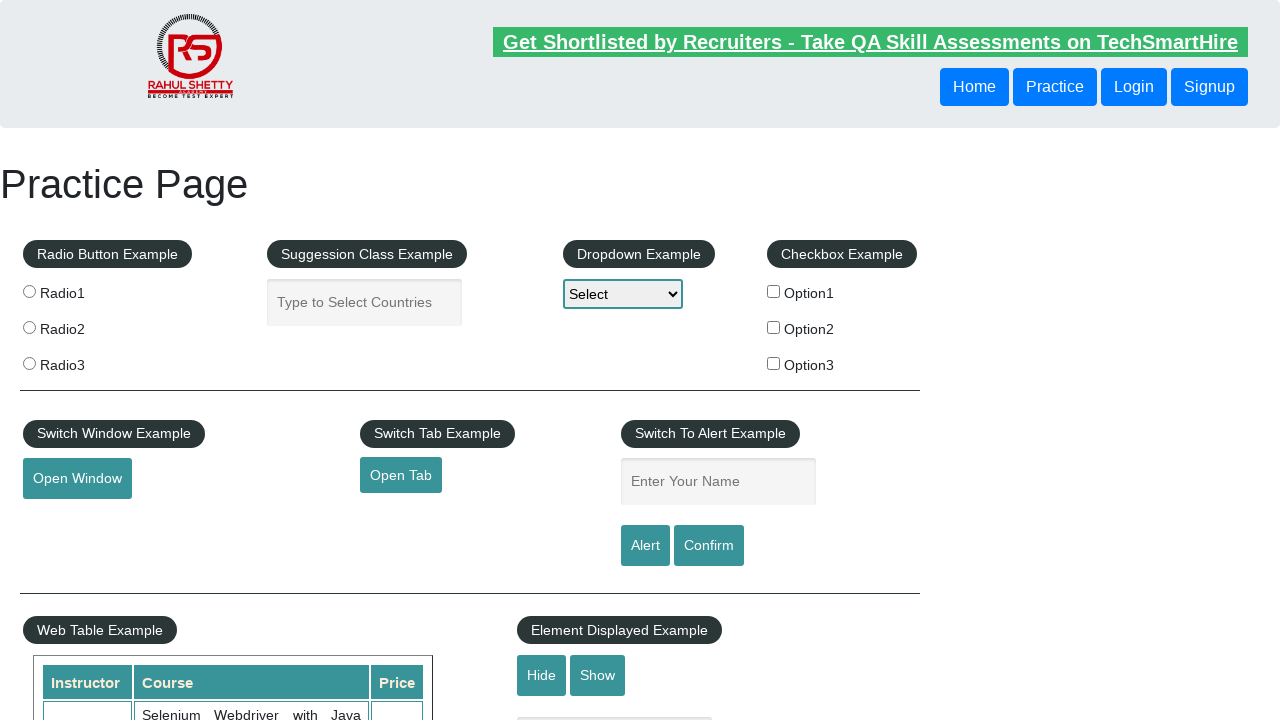

Set up dialog handler to accept alert
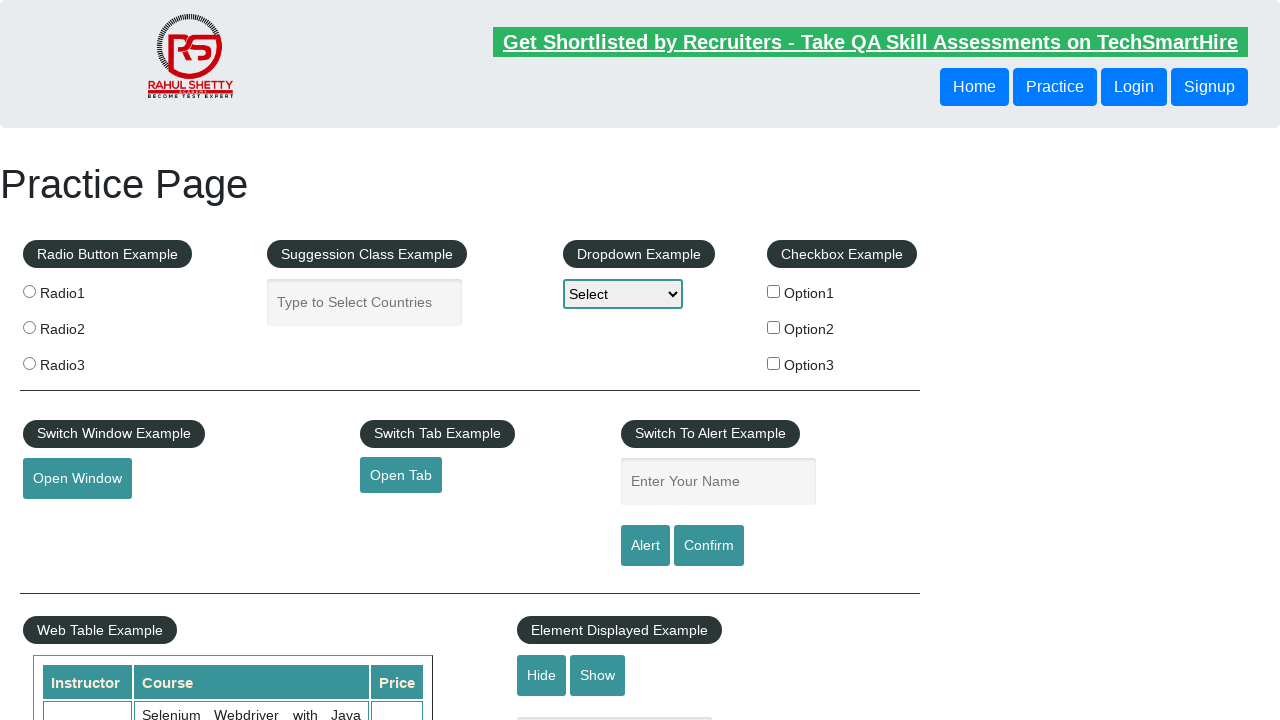

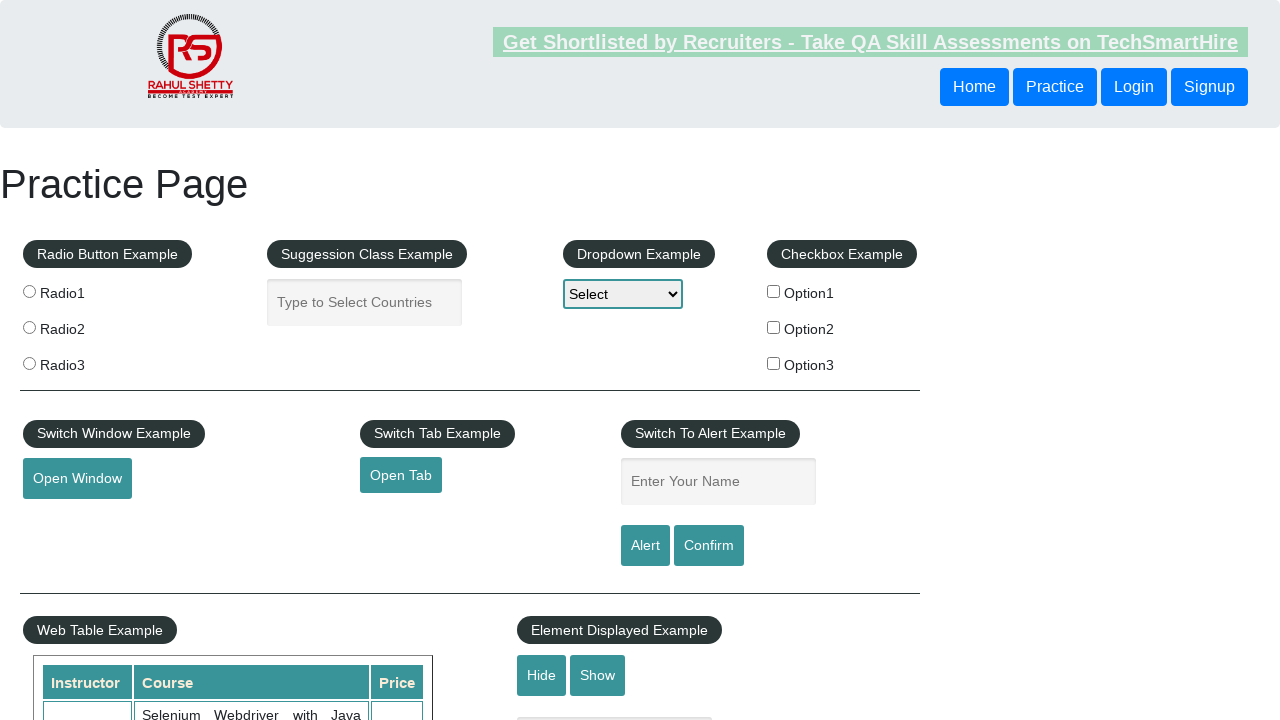